Tests username validation by attempting to submit form with empty username field

Starting URL: https://sakshingp.github.io/assignment/login.html

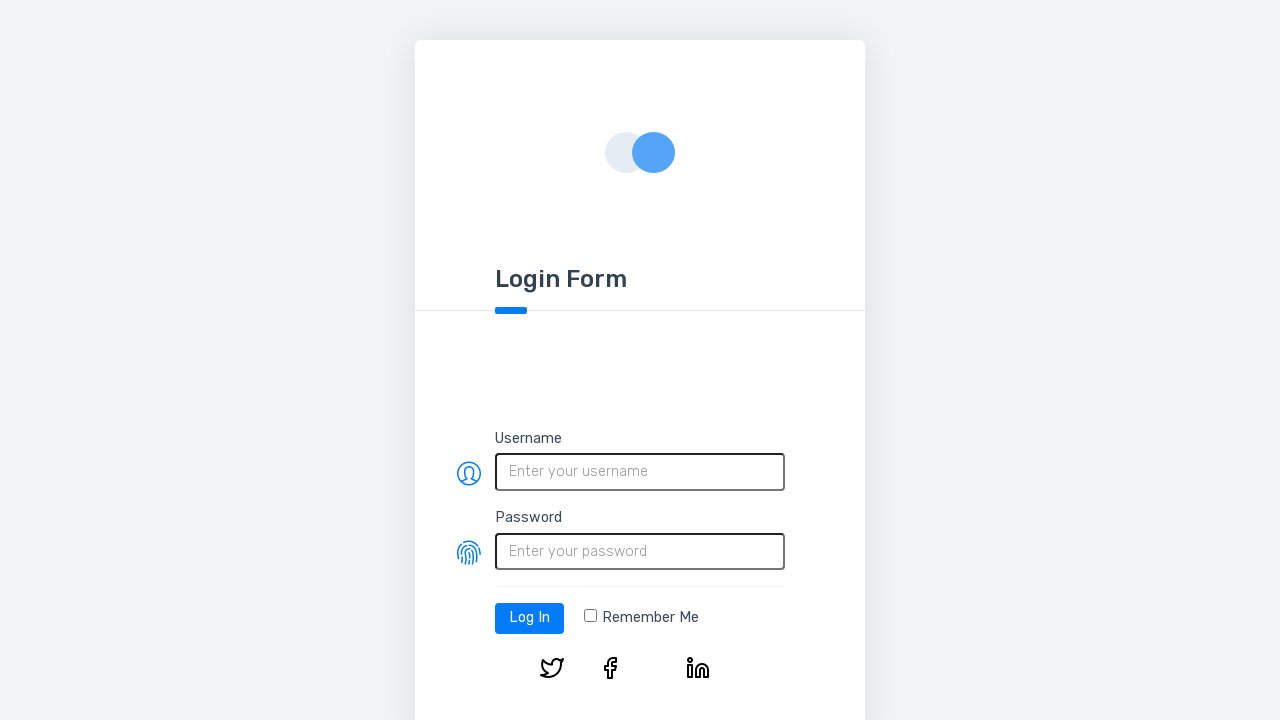

Filled password field with 'testPassword123' on #password
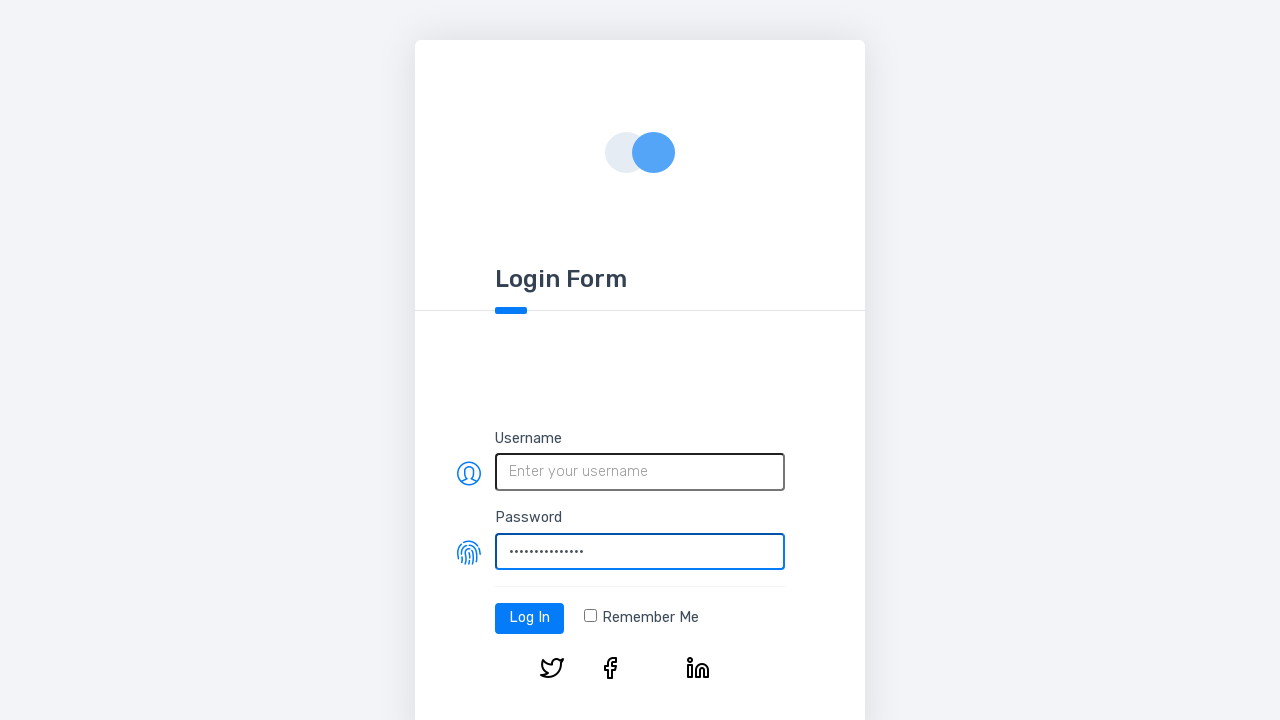

Clicked login button with empty username at (530, 618) on #log-in
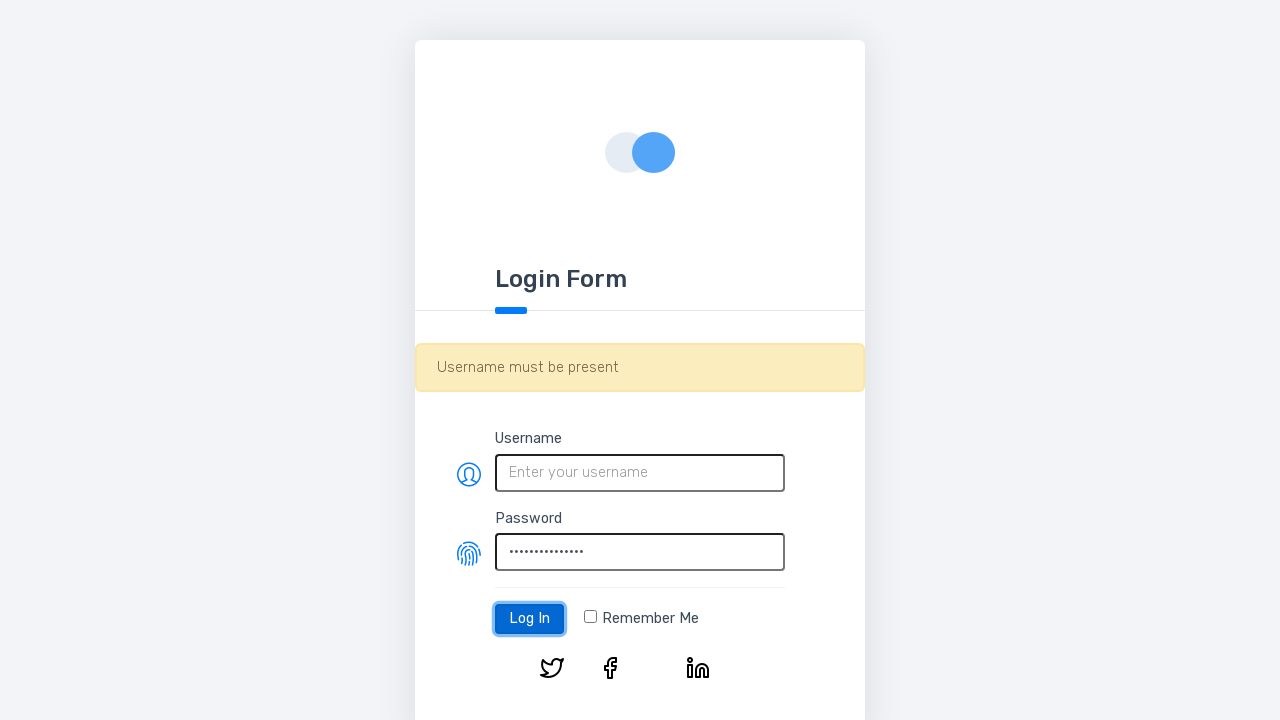

Username validation error message appeared
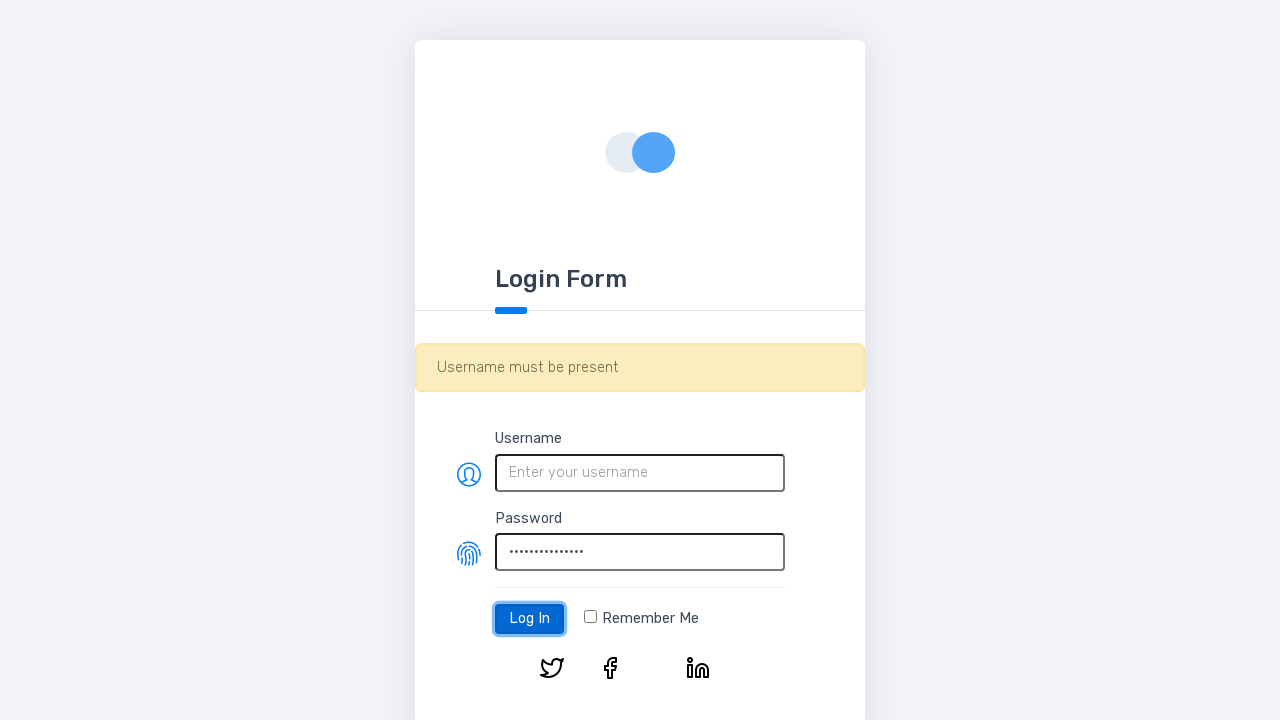

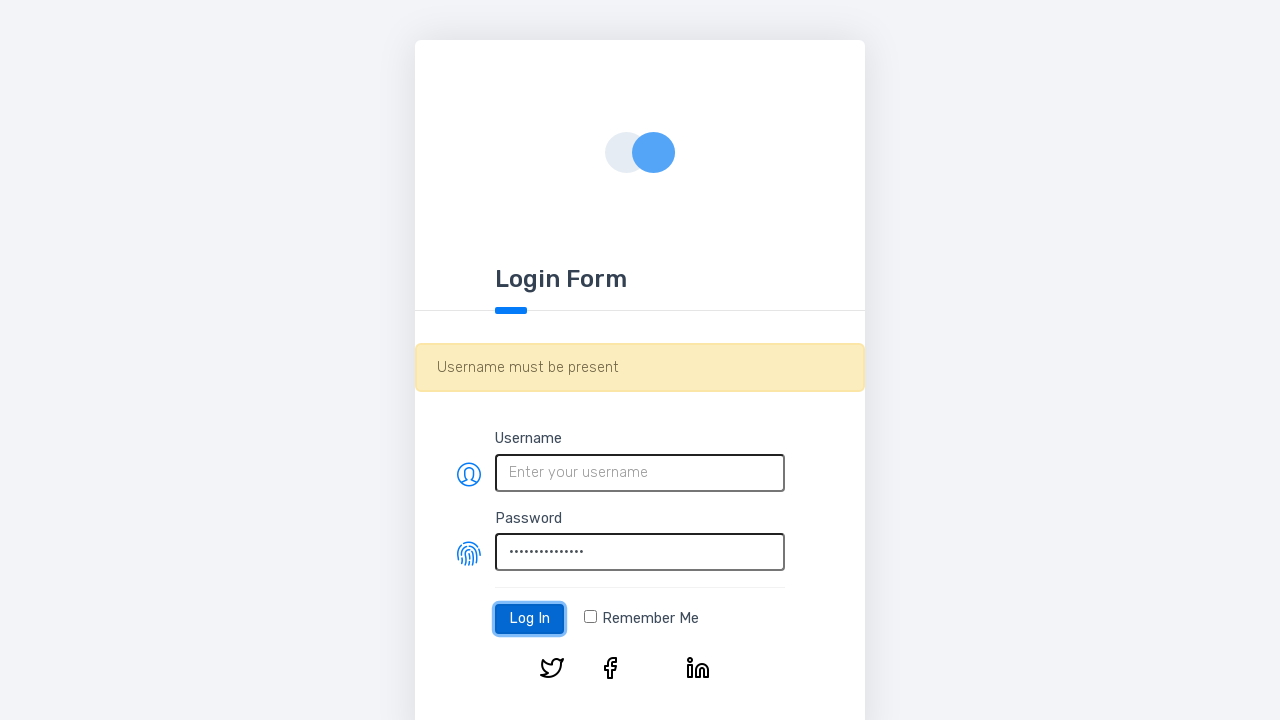